Tests hover menu interactions by moving to menu elements and clicking on a submenu item

Starting URL: https://the-internet.herokuapp.com/jqueryui/menu

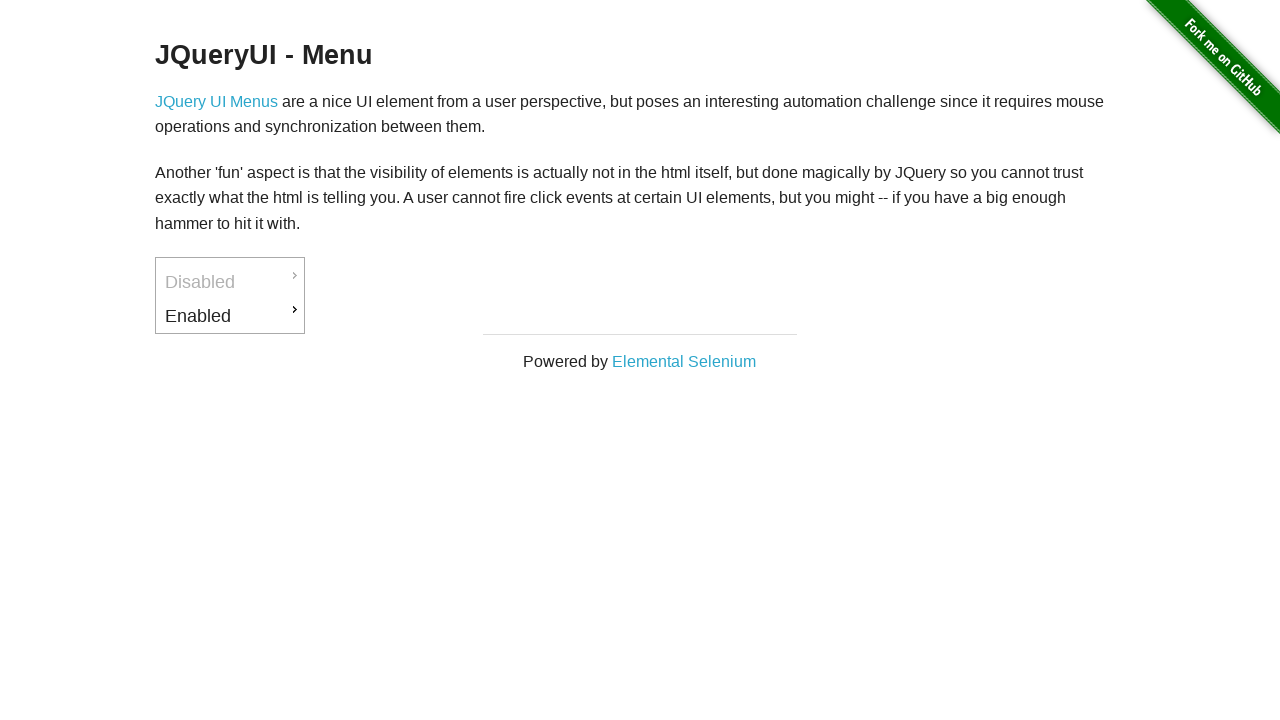

Hovered over first menu item (Enabled) at (230, 316) on #ui-id-3
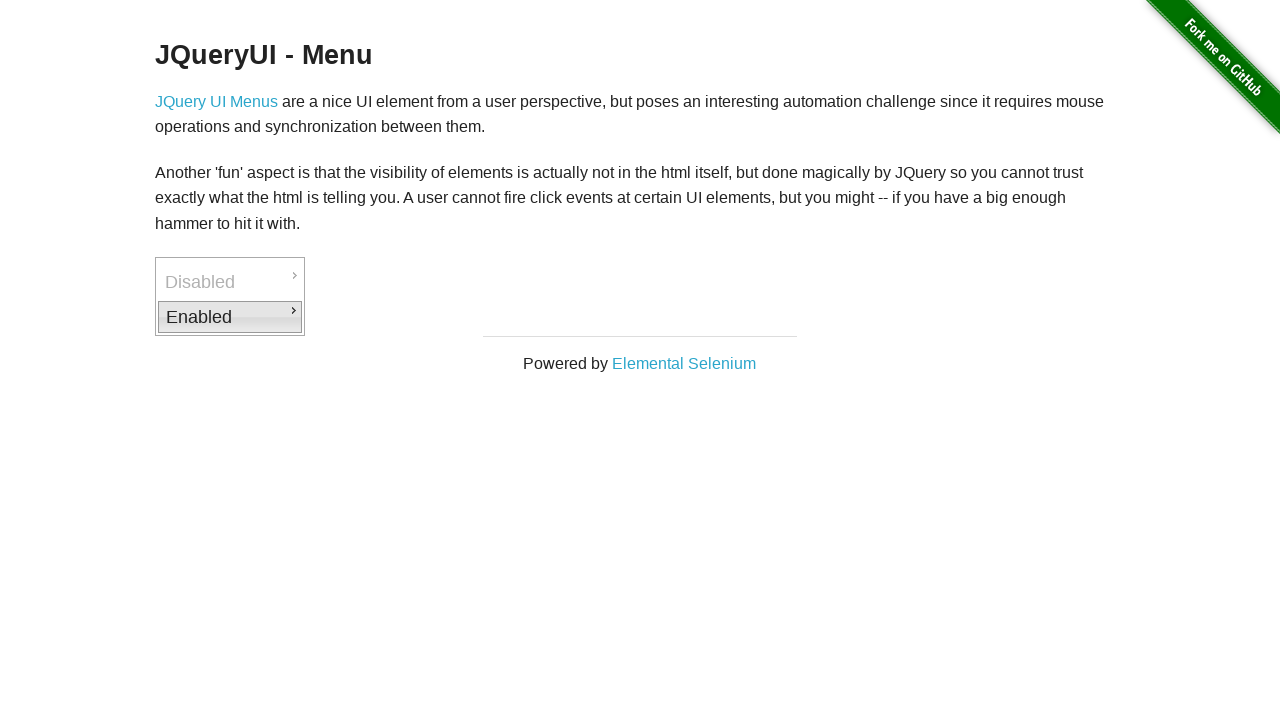

Waited for submenu to appear after hovering Enabled
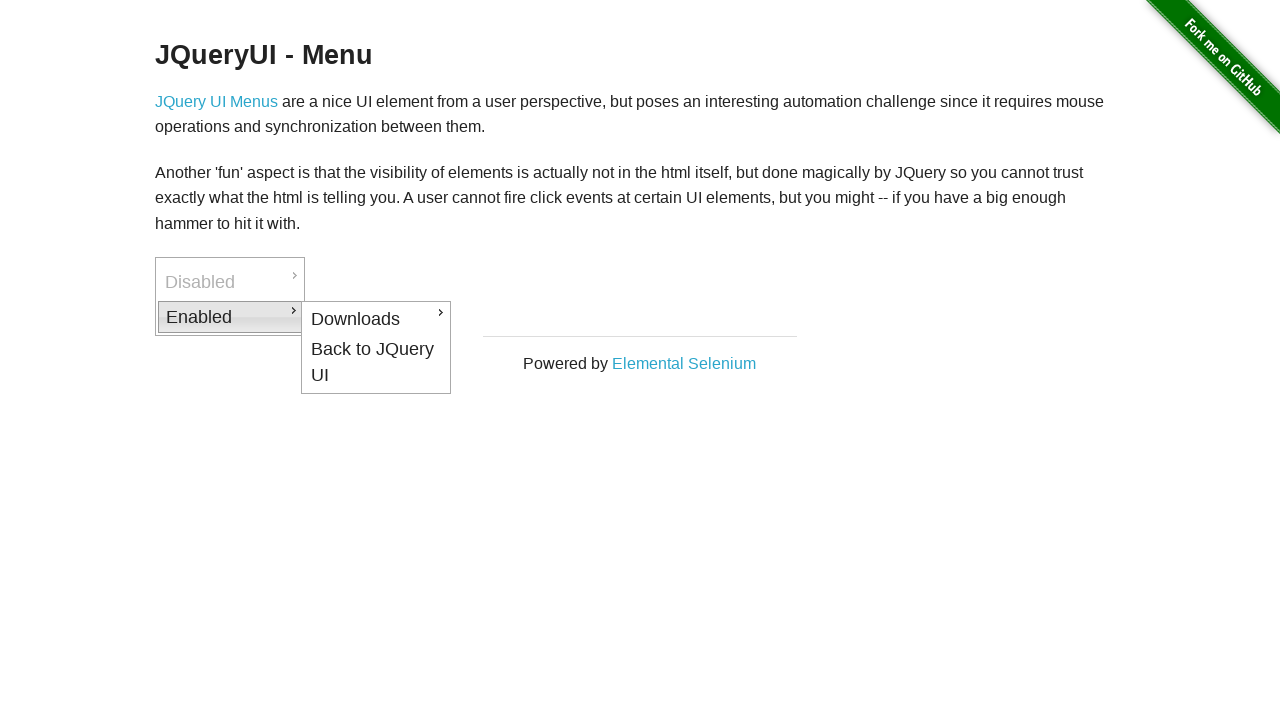

Hovered over second menu item (Downloads) at (376, 319) on #ui-id-4
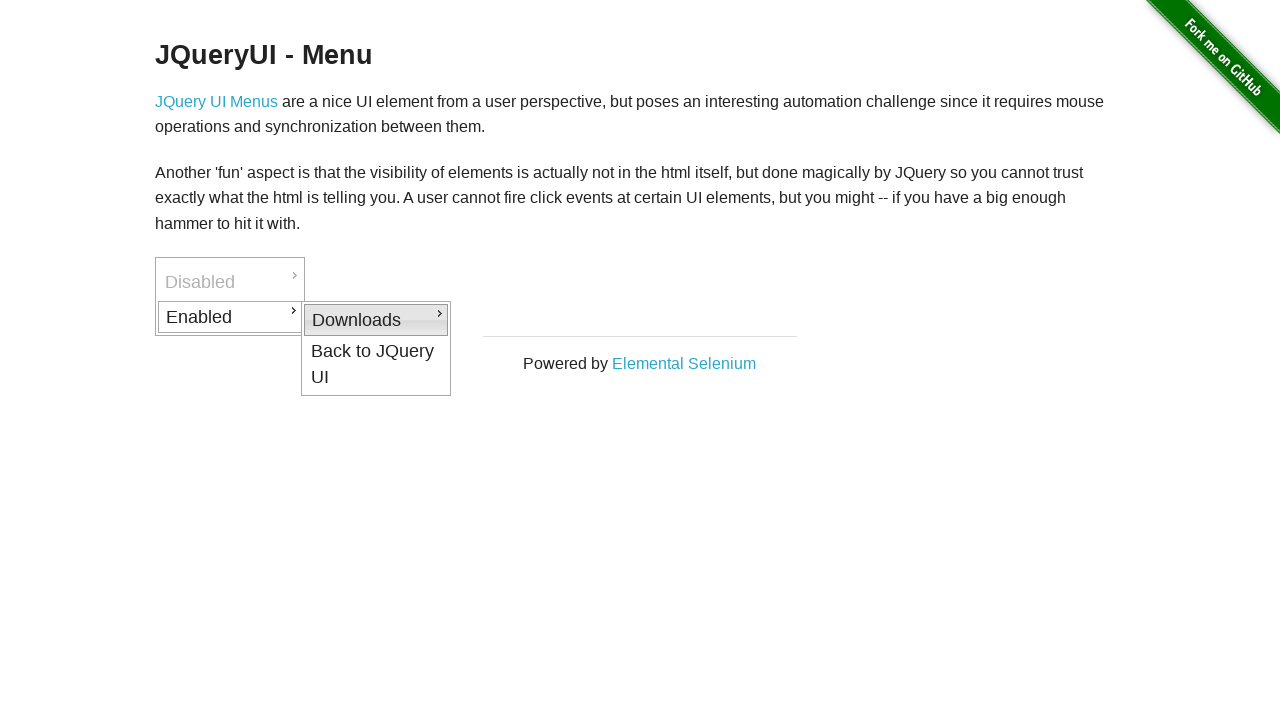

Waited for submenu to appear after hovering Downloads
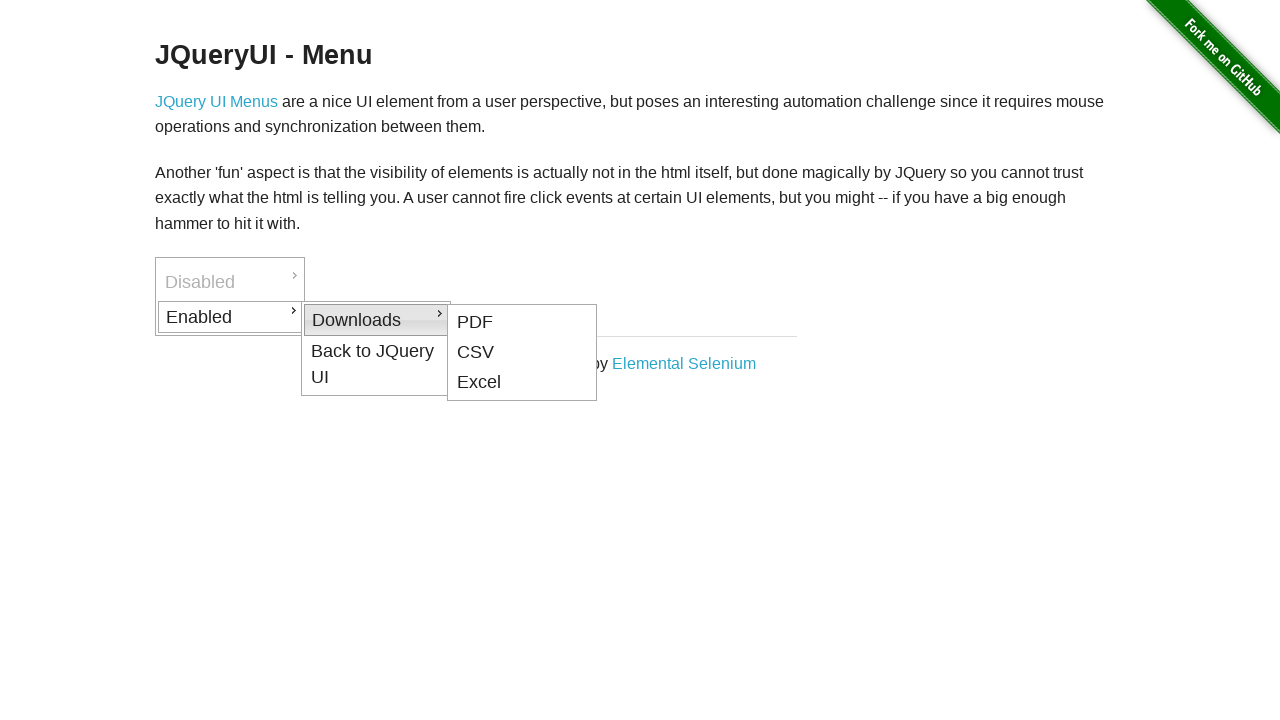

Clicked on third menu item (PDF) at (522, 322) on #ui-id-5
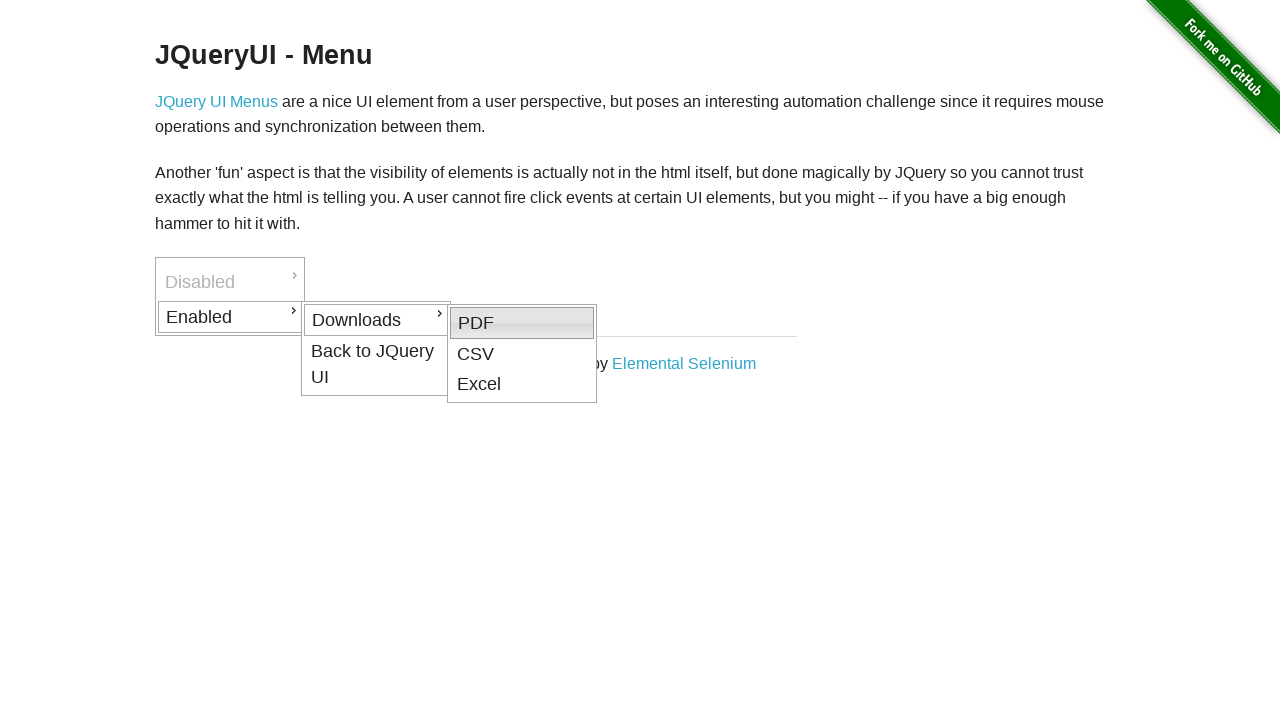

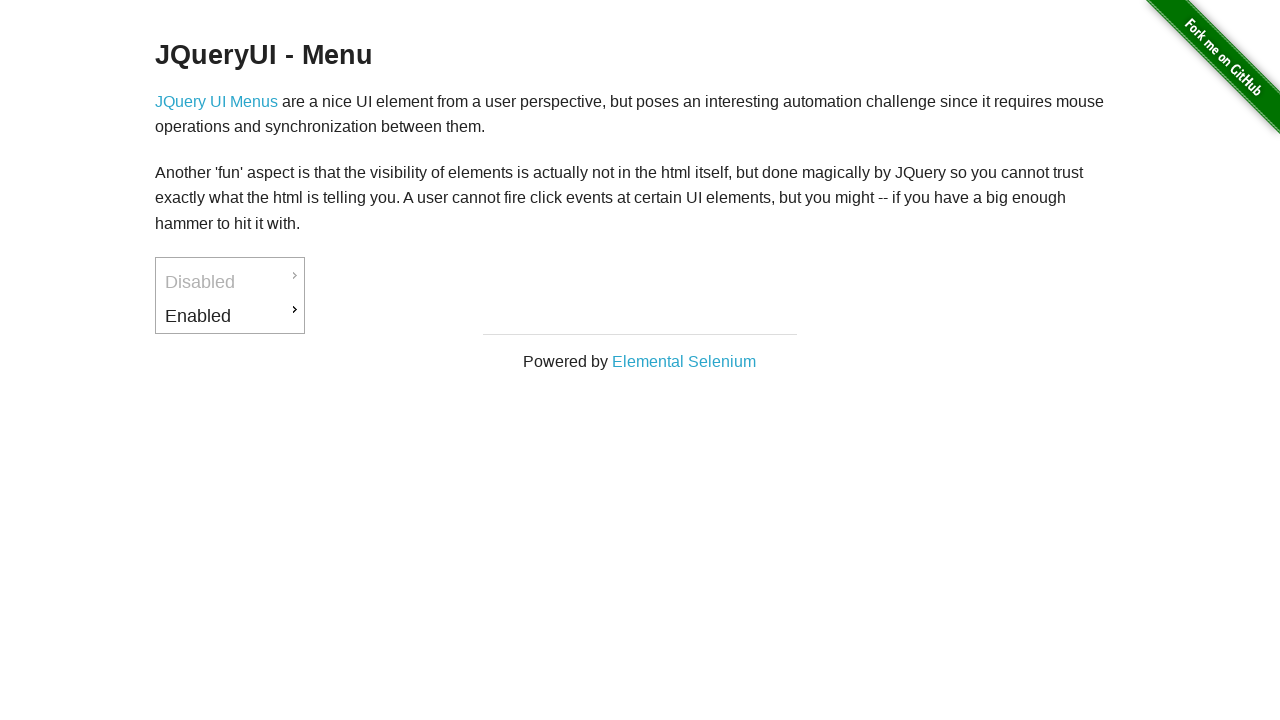